Tests checkbox functionality by verifying initial states, selecting the first checkbox if unselected, and deselecting the second checkbox if selected

Starting URL: https://the-internet.herokuapp.com/checkboxes

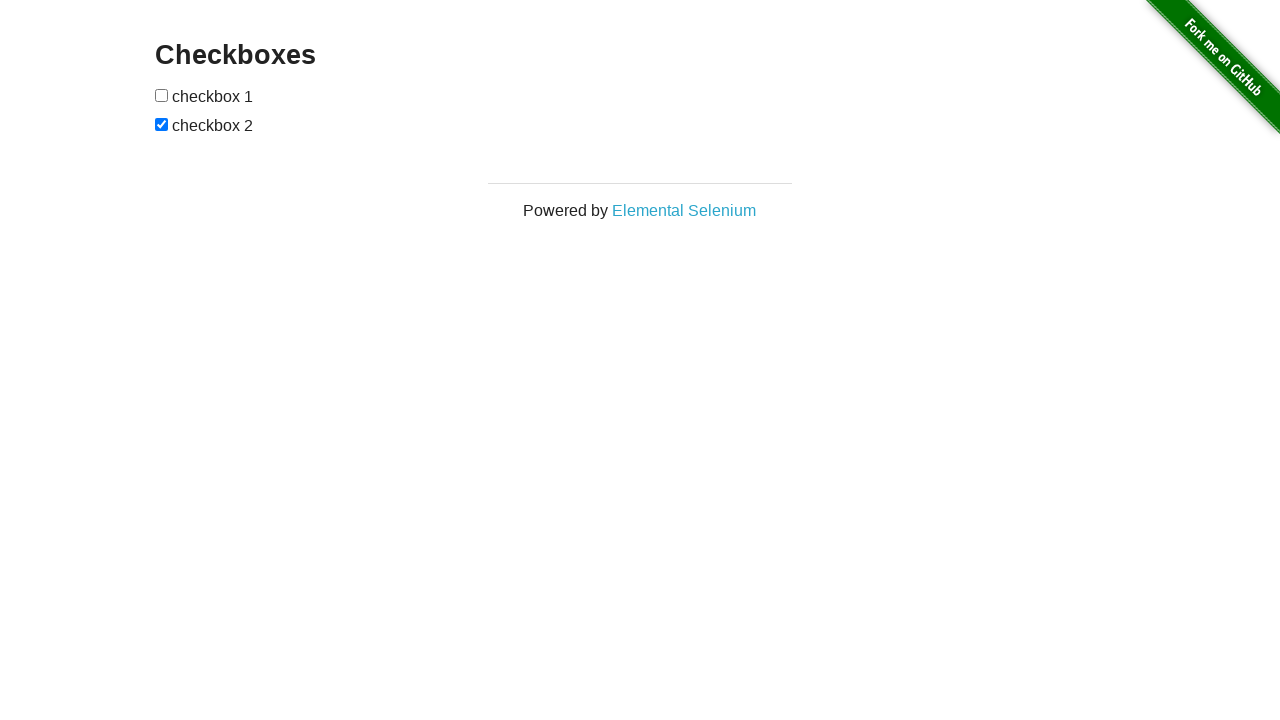

Located all checkboxes on the page
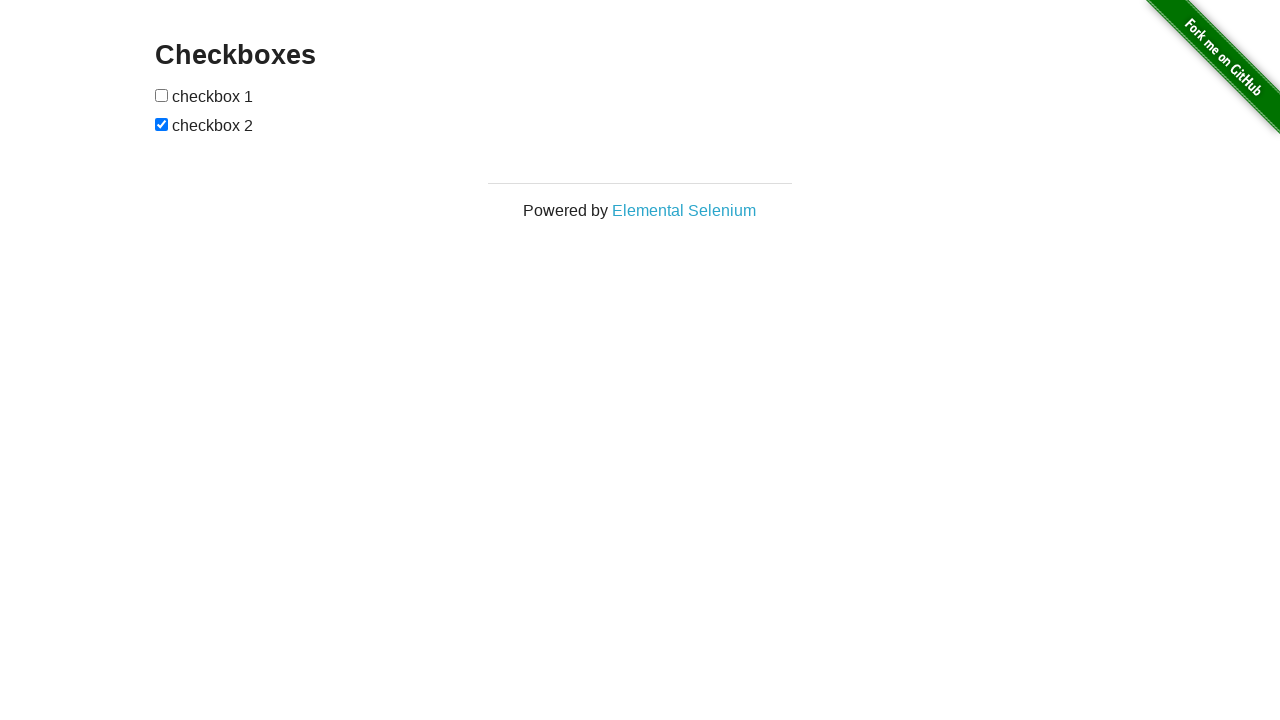

Verified first checkbox is not selected initially
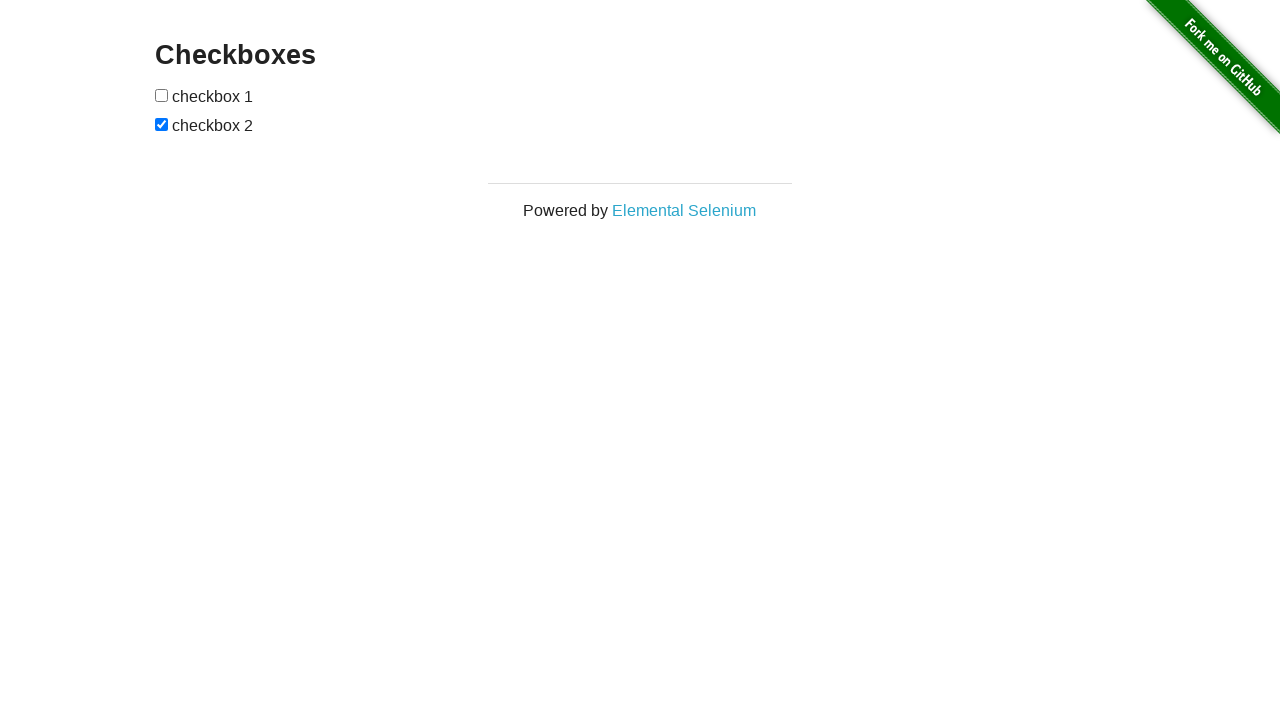

Clicked first checkbox to select it at (162, 95) on xpath=//input[@type="checkbox"] >> nth=0
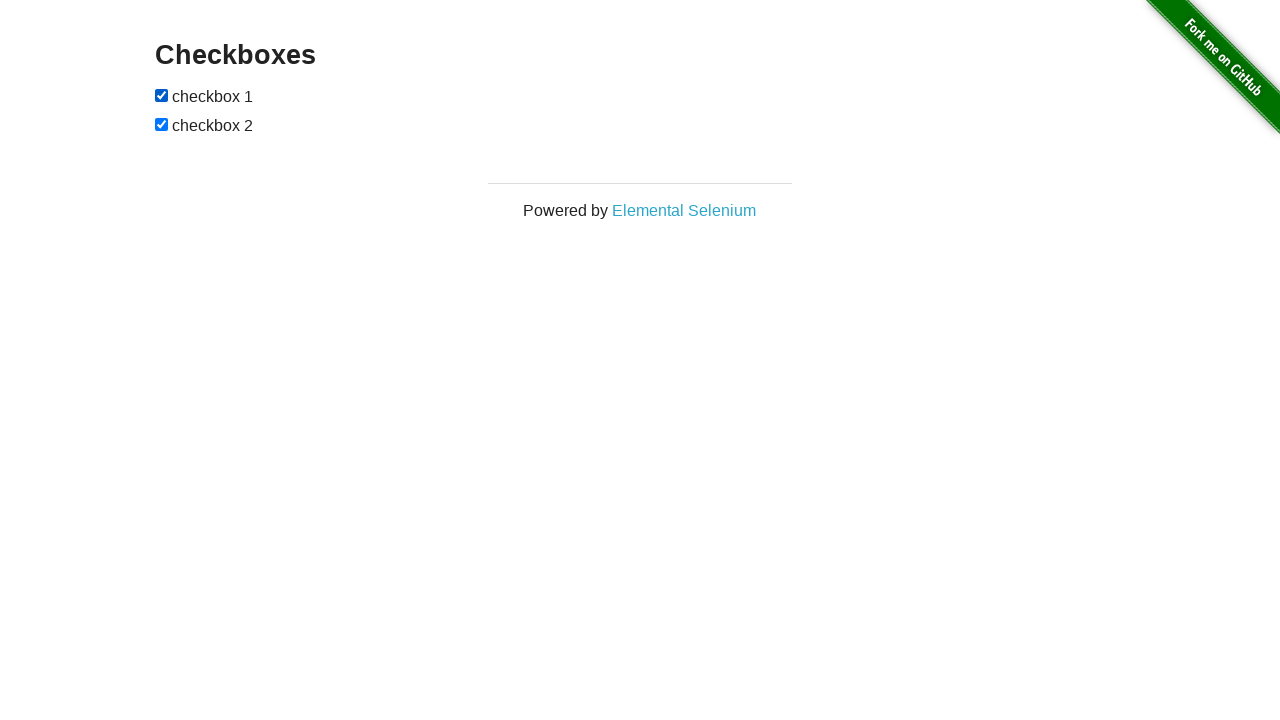

Verified second checkbox is selected initially
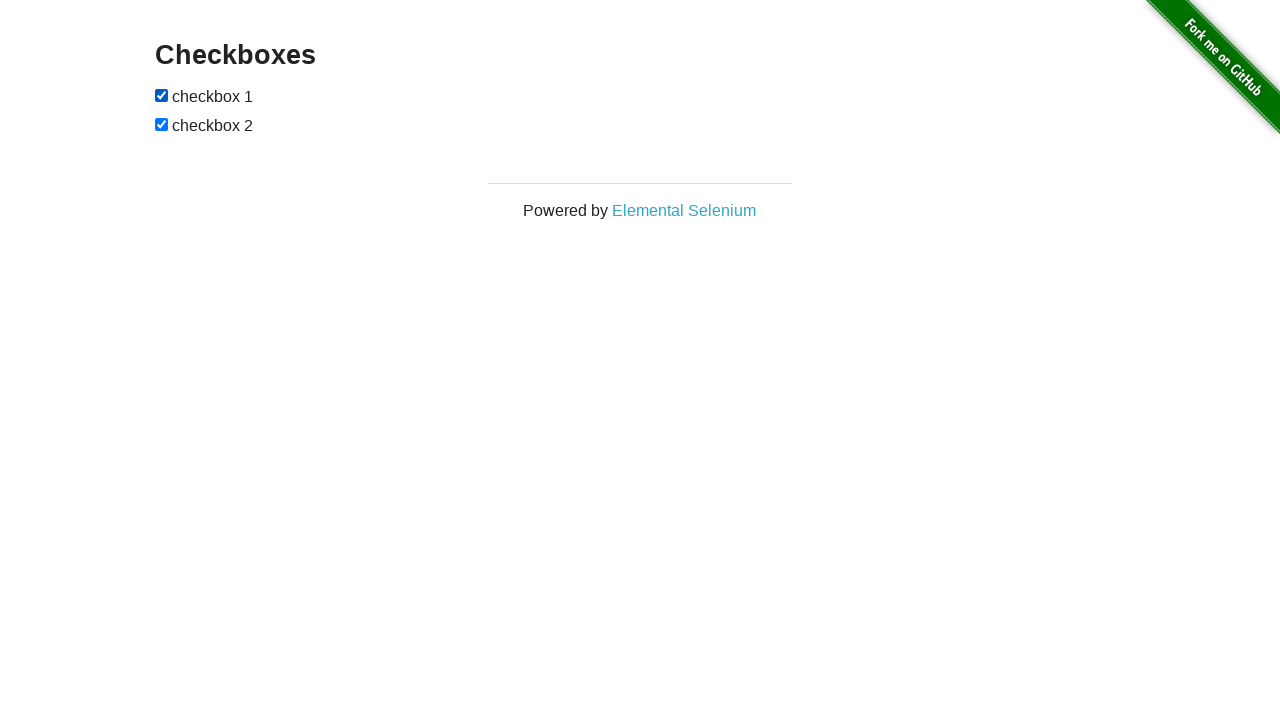

Clicked second checkbox to deselect it at (162, 124) on xpath=//input[@type="checkbox"] >> nth=1
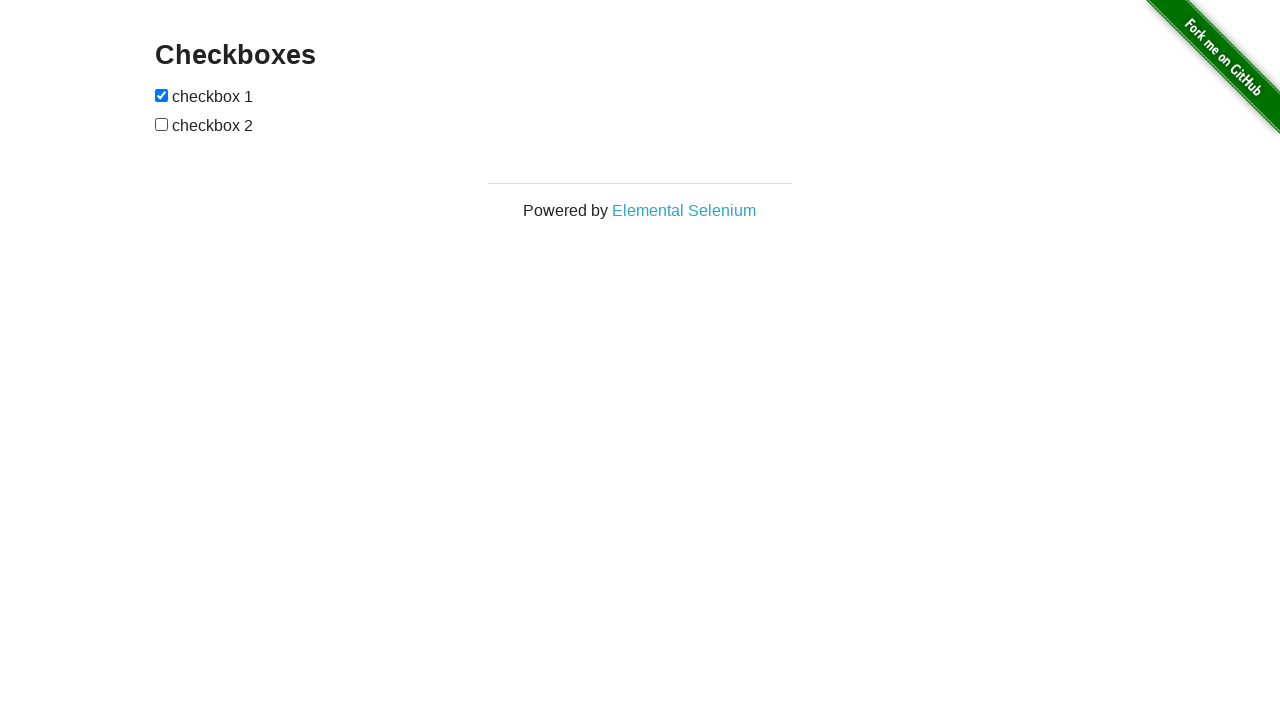

Verified first checkbox is now selected
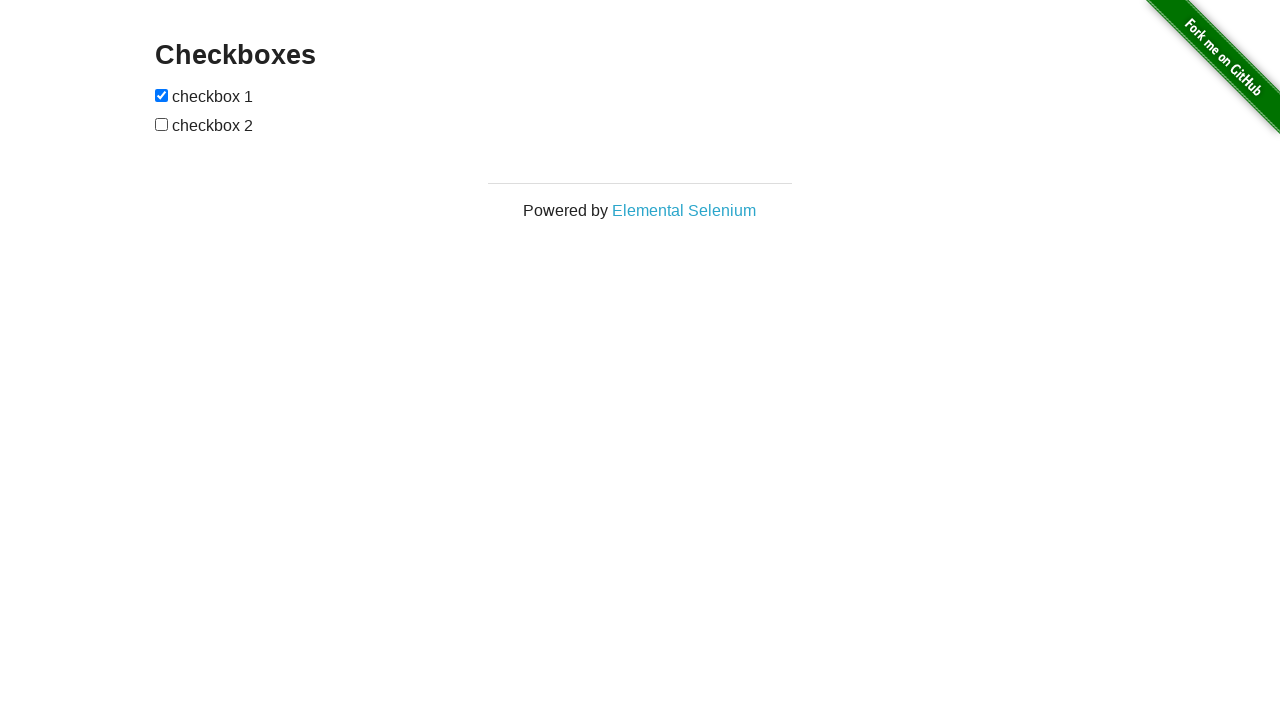

Verified second checkbox is now deselected
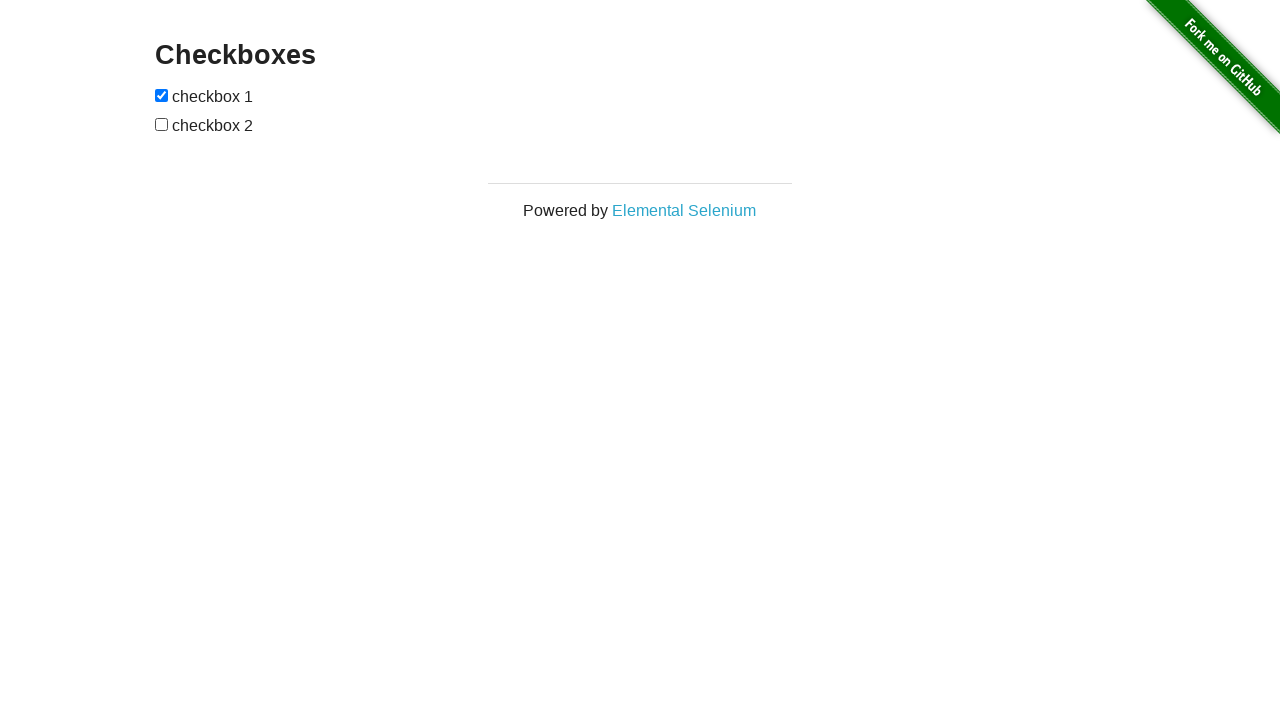

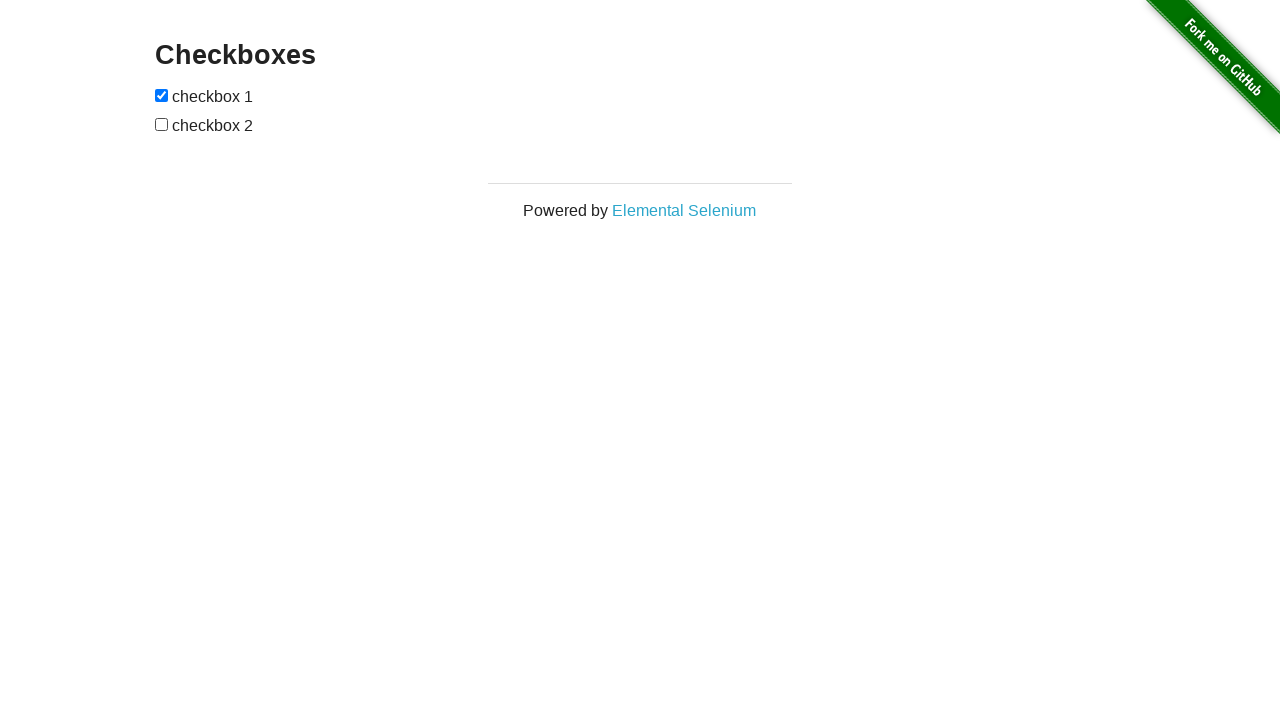